Tests iframe interactions including switching to frames, nested frames, and clicking buttons within different frame contexts

Starting URL: https://leafground.com/frame.xhtml

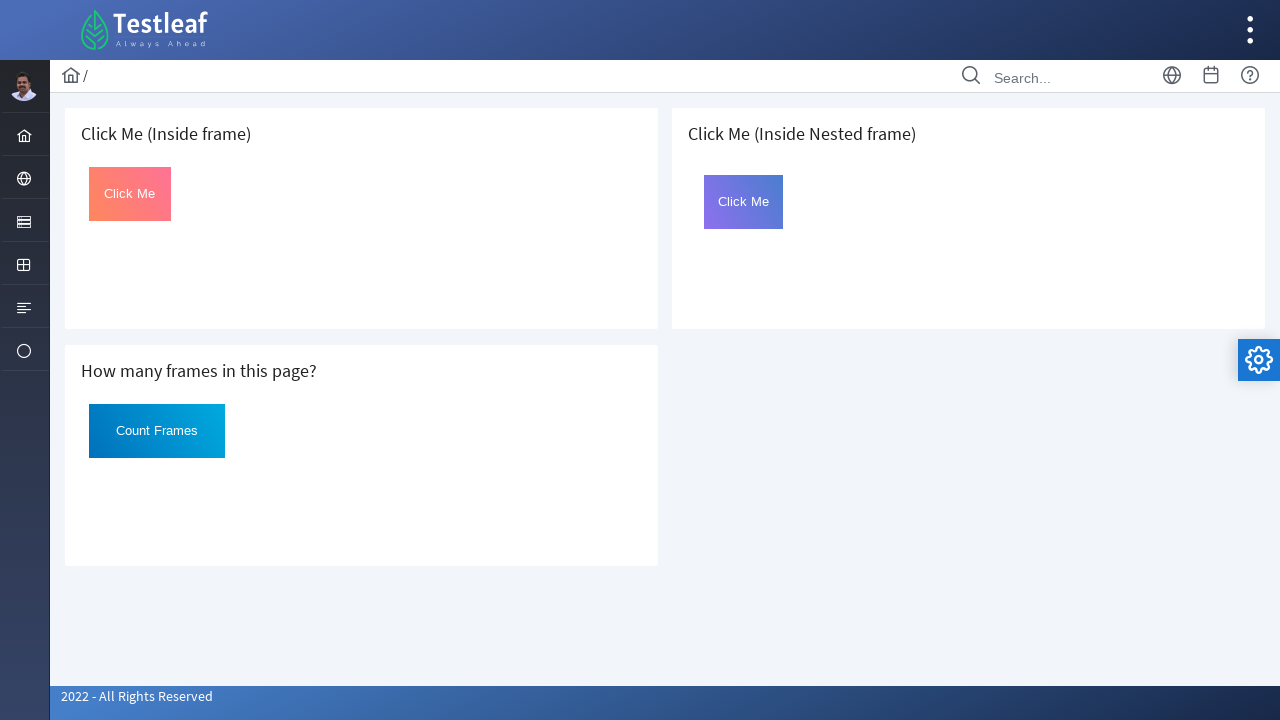

Located first frame with src='default.xhtml'
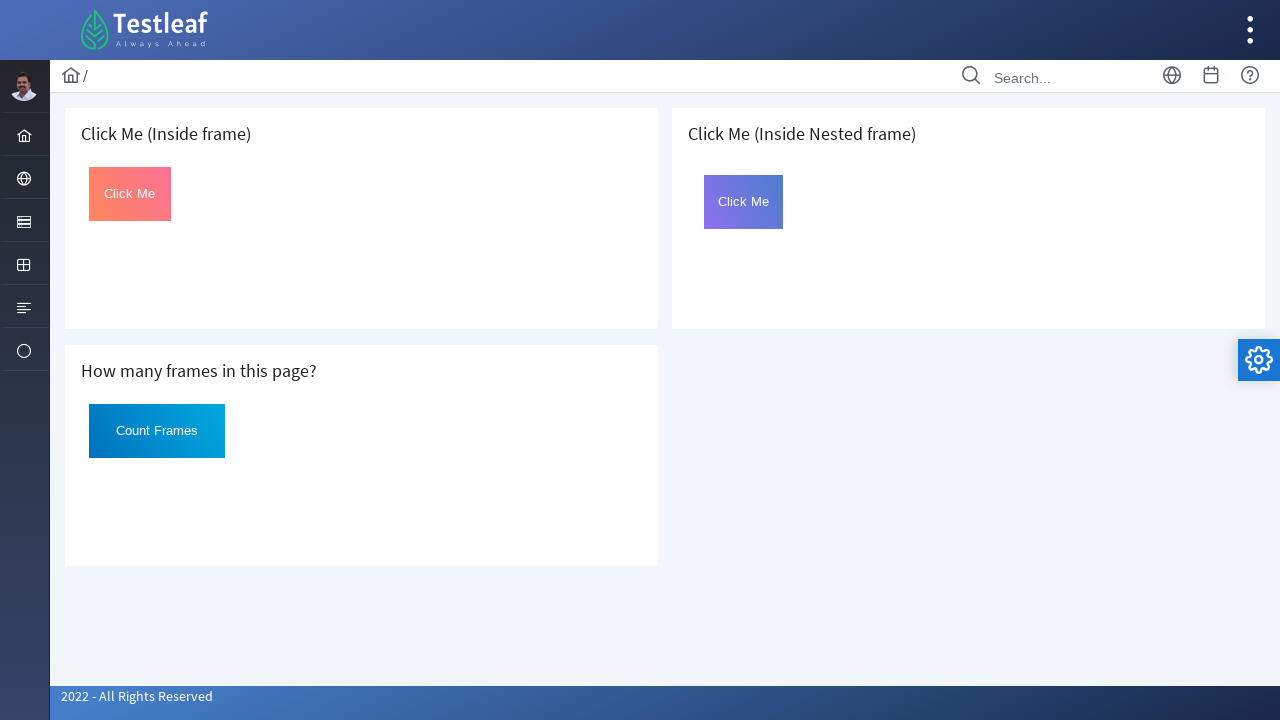

Clicked 'Click Me' button in first frame at (130, 194) on xpath=//iframe[@src='default.xhtml'] >> internal:control=enter-frame >> xpath=(/
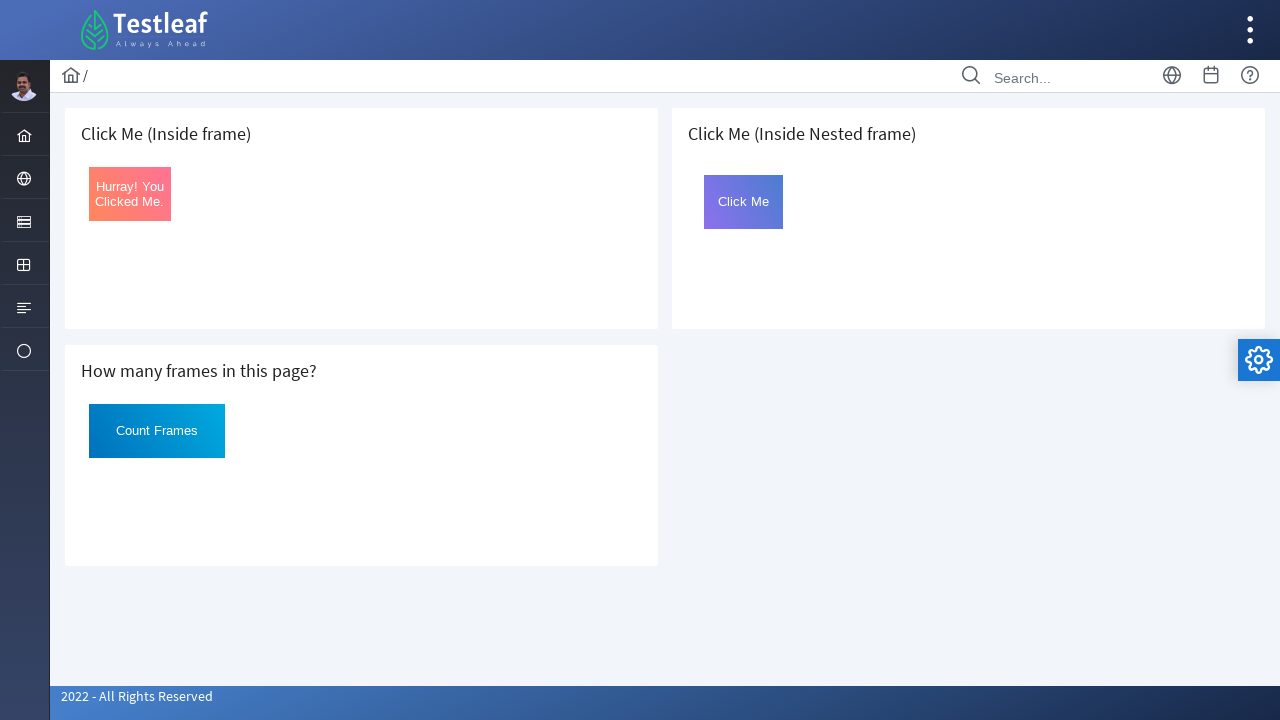

Retrieved button text 'Hurray! You Clicked Me.' from first frame
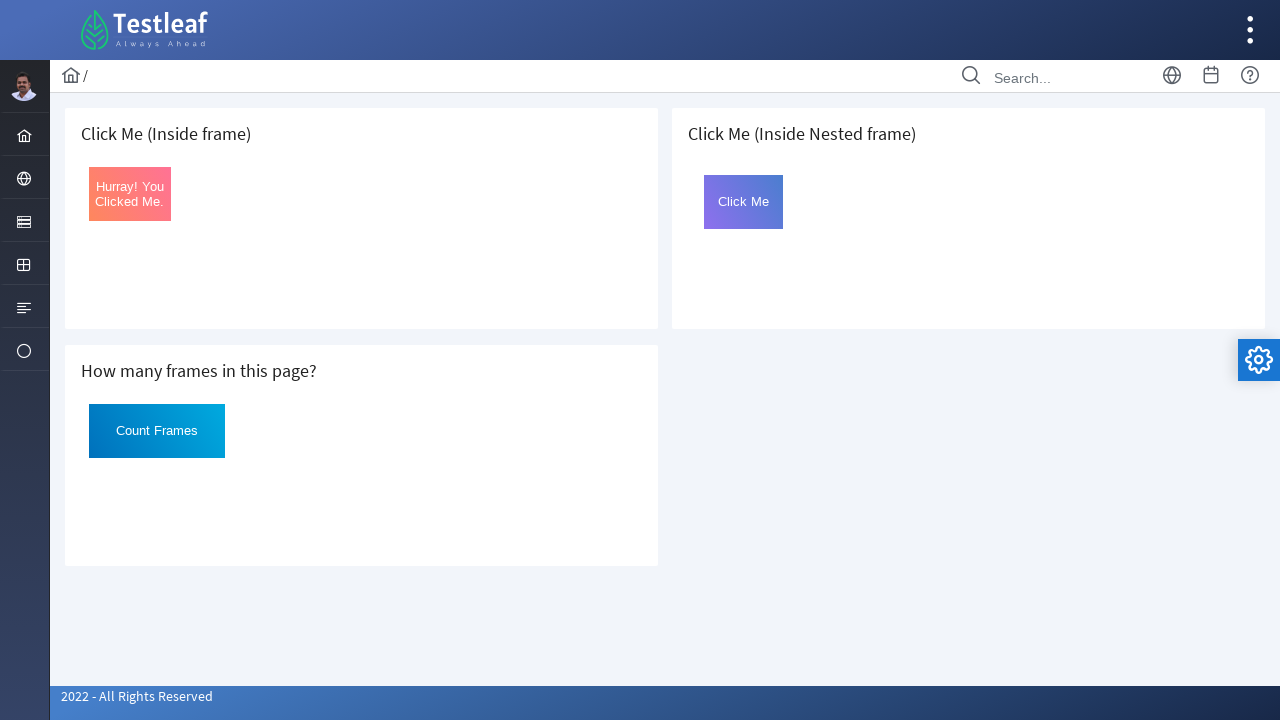

Printed button text: Hurray! You Clicked Me.
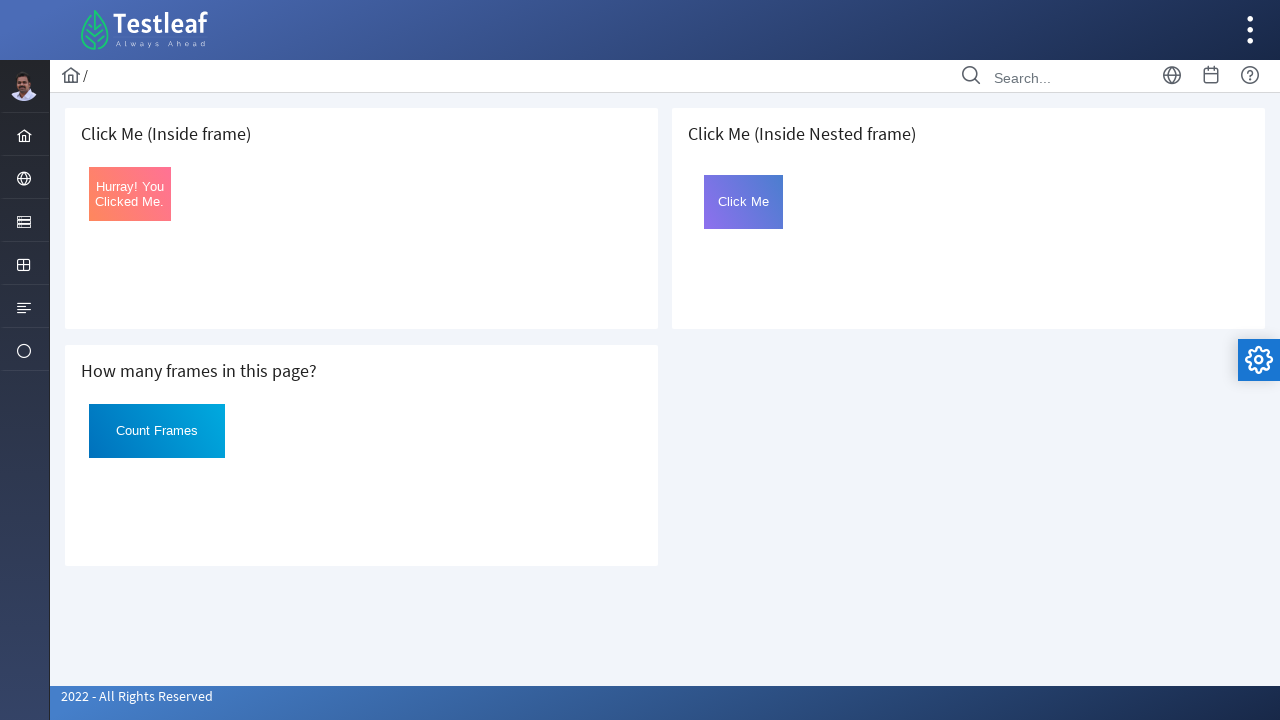

Located nested frame with src='page.xhtml'
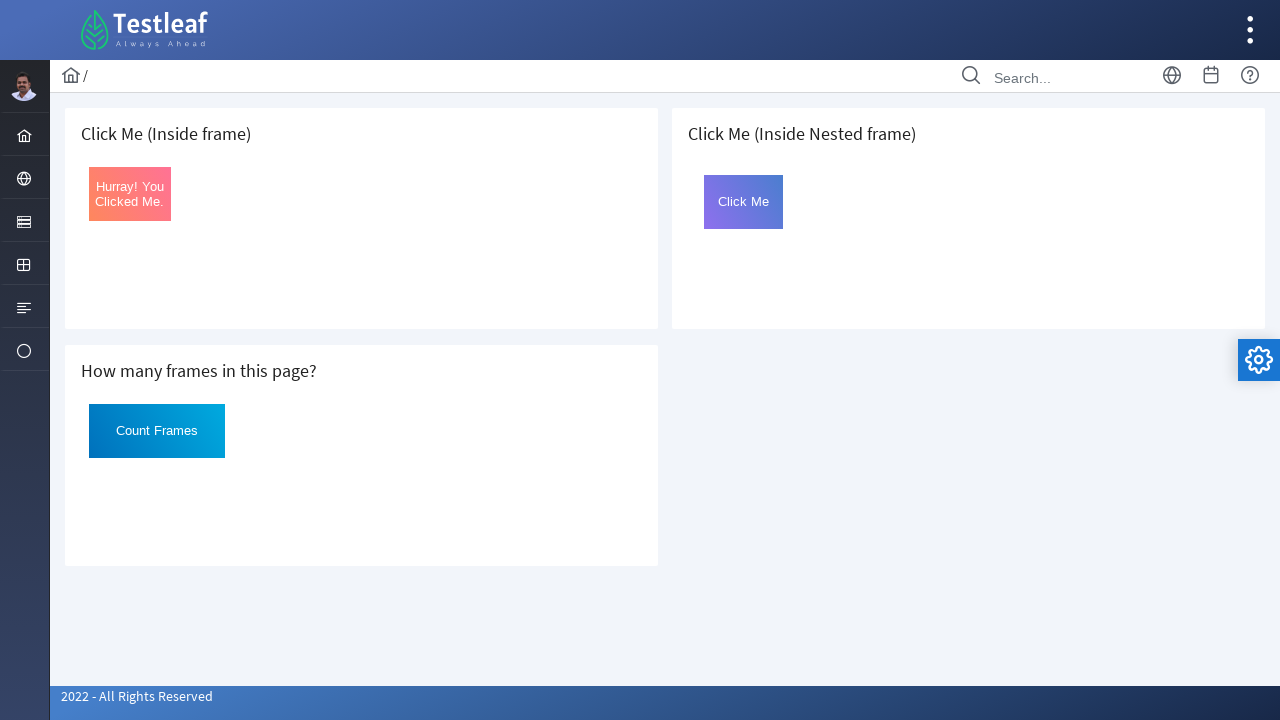

Located inner frame with name='frame2' inside nested frame
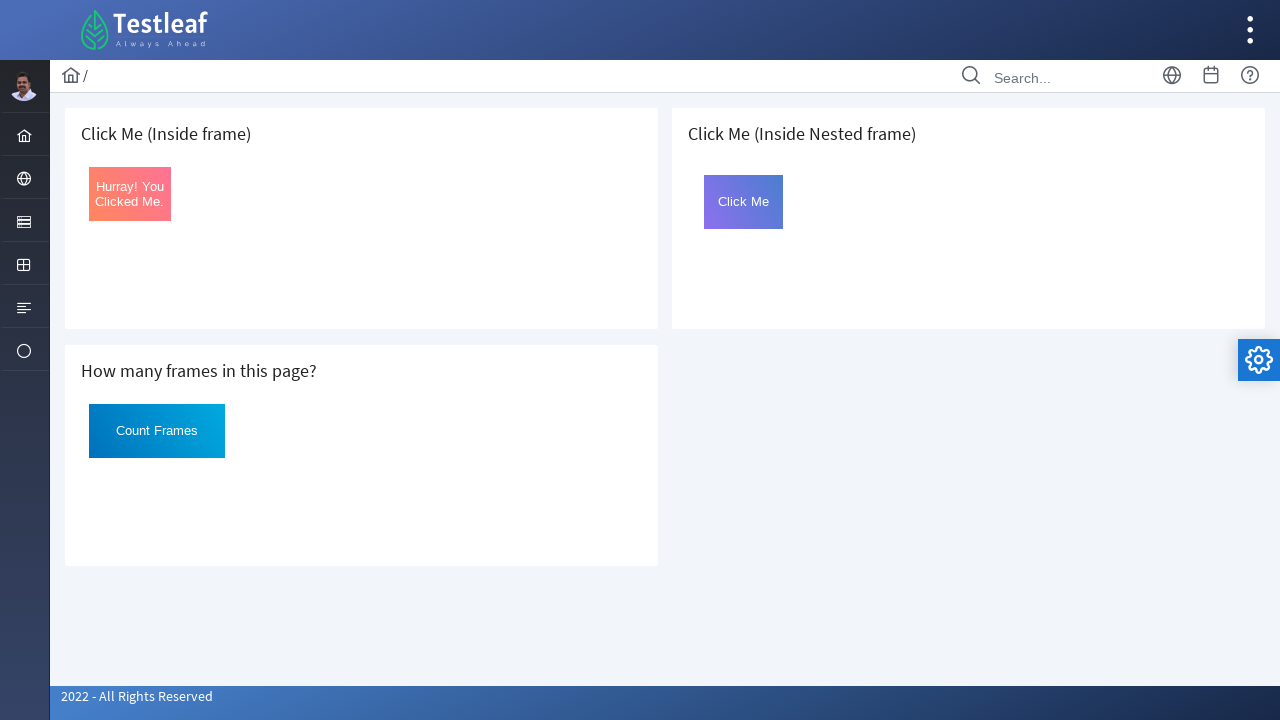

Clicked button with id='Click' in inner nested frame at (744, 202) on xpath=//iframe[@src='page.xhtml'] >> internal:control=enter-frame >> iframe[name
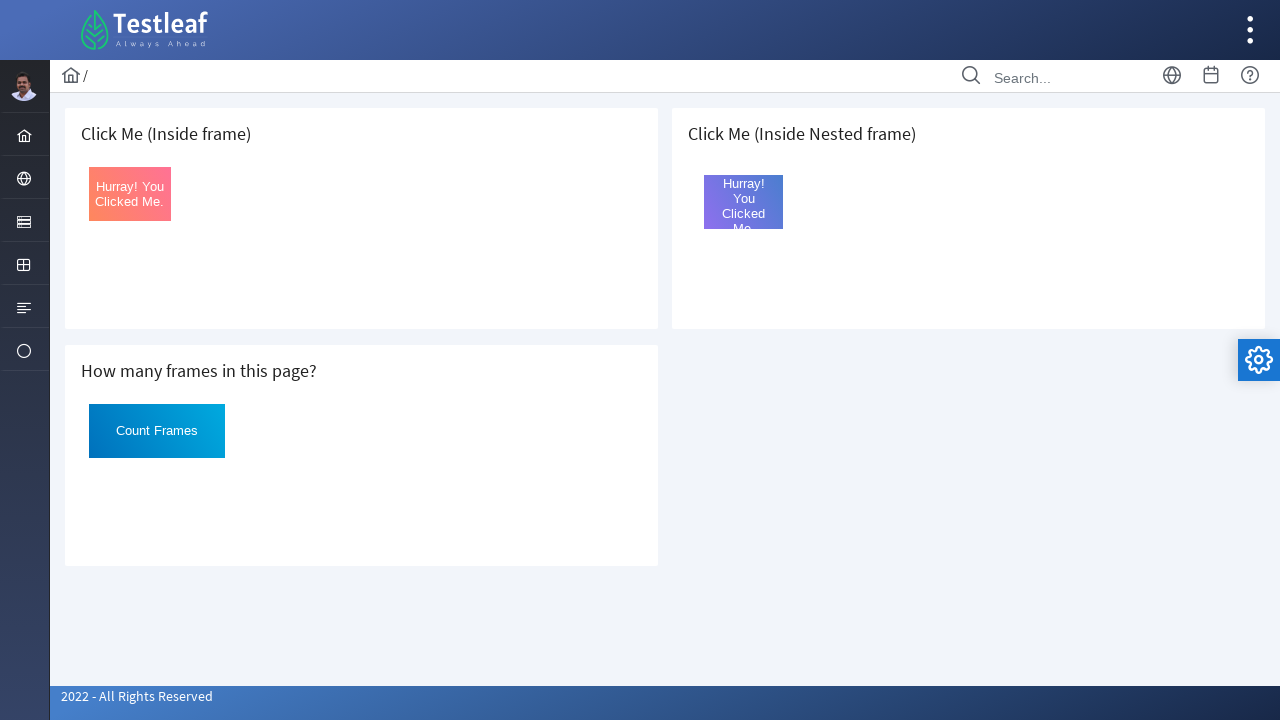

Located frame with src='nested.xhtml'
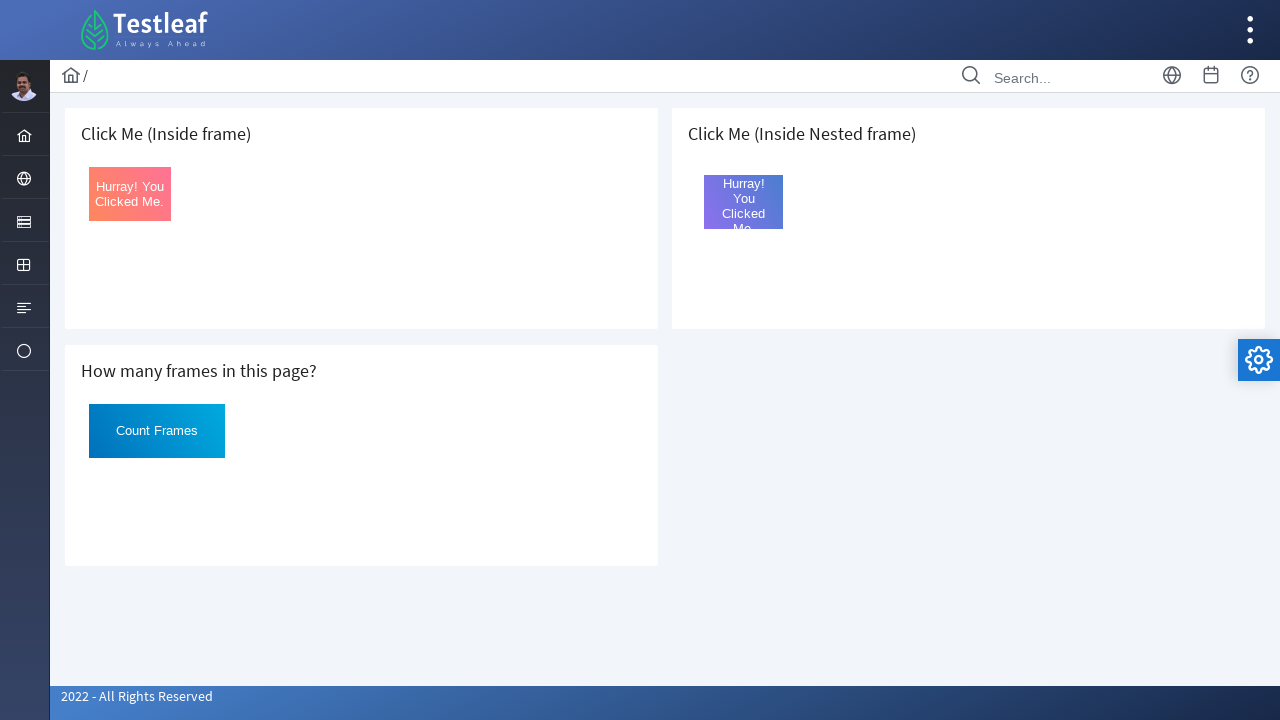

Retrieved frame count text from nested frame
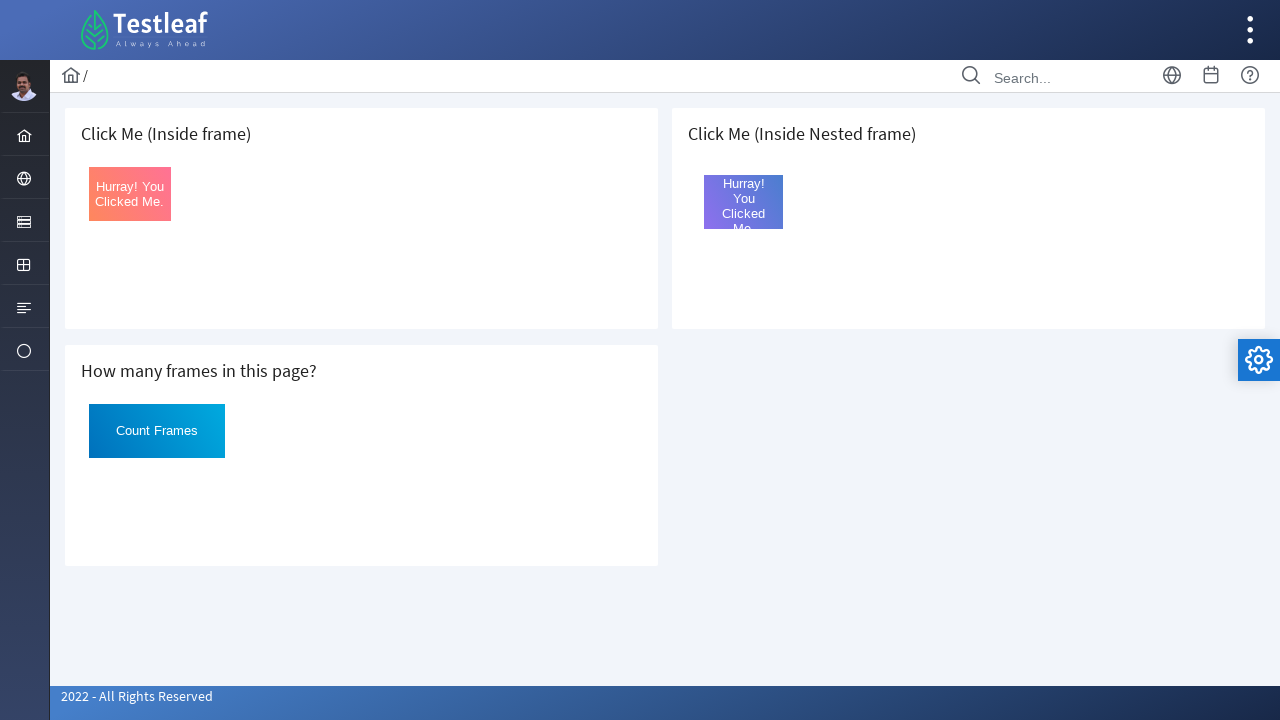

Printed frames count: Count Frames
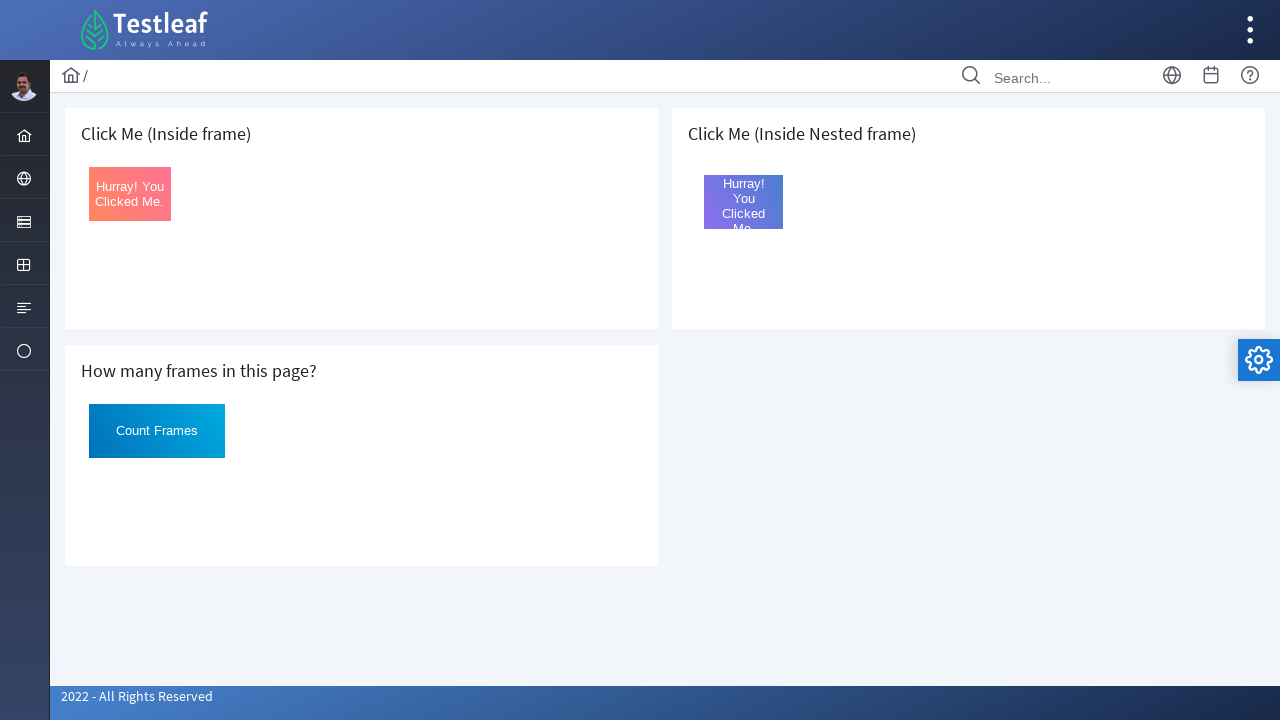

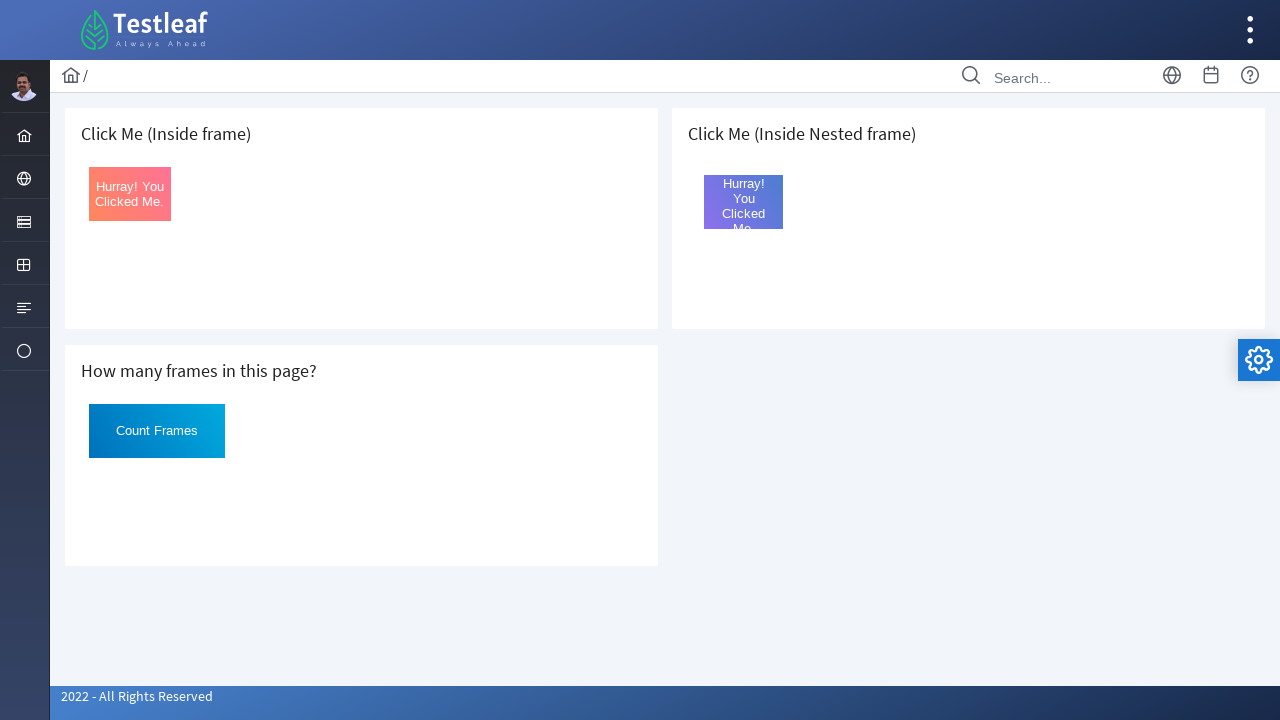